Tests drag and drop functionality on jQuery UI demo page by dragging an element from source to target within an iframe

Starting URL: https://jqueryui.com/droppable/

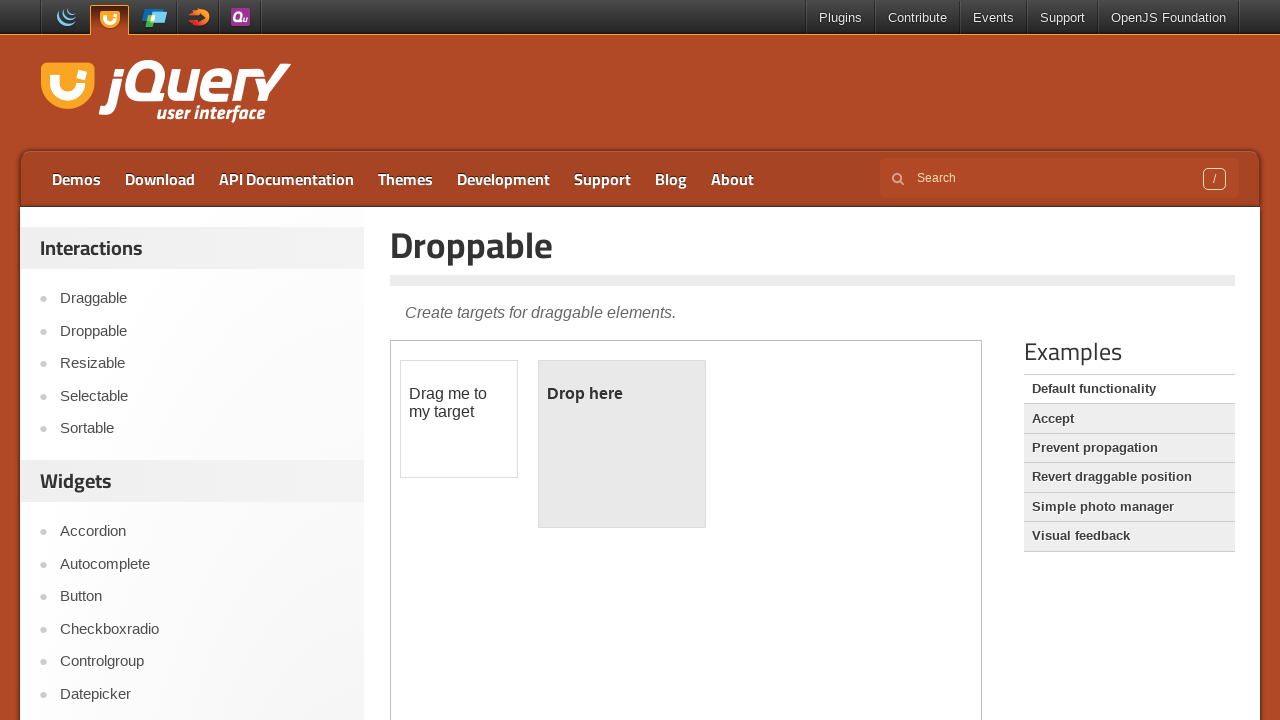

Located iframe containing drag and drop demo
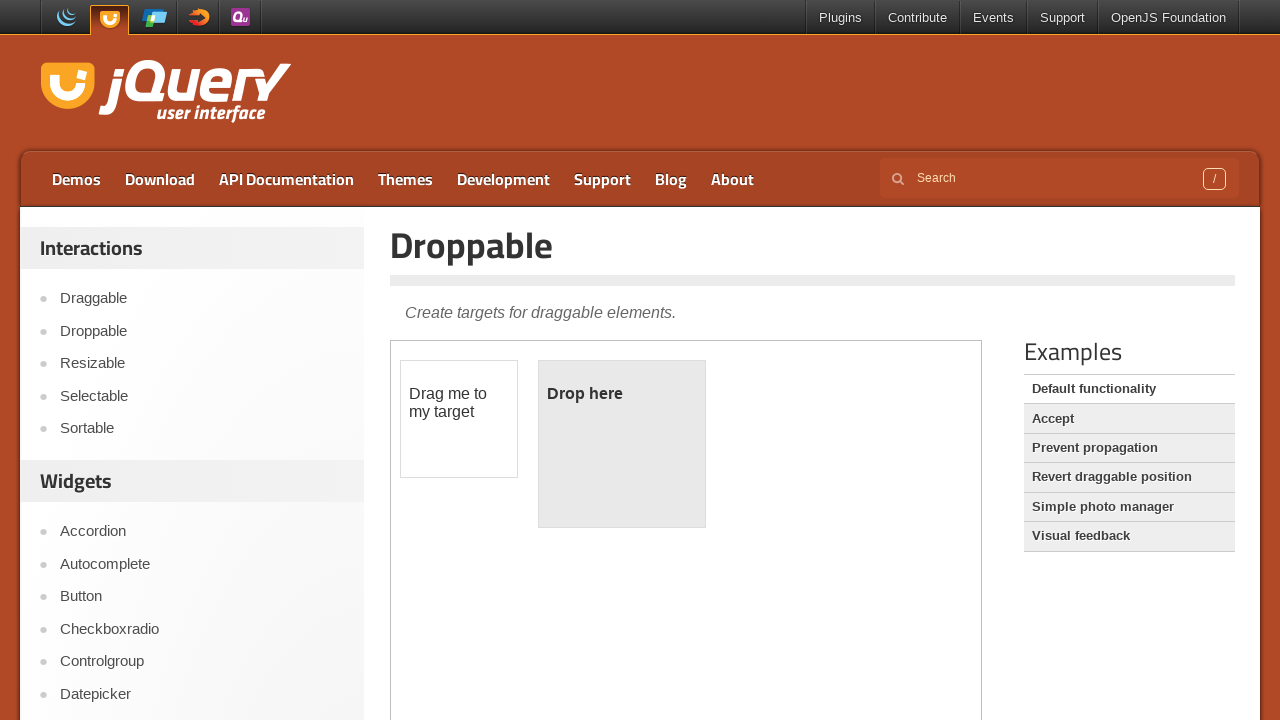

Waited 5 seconds for page to stabilize
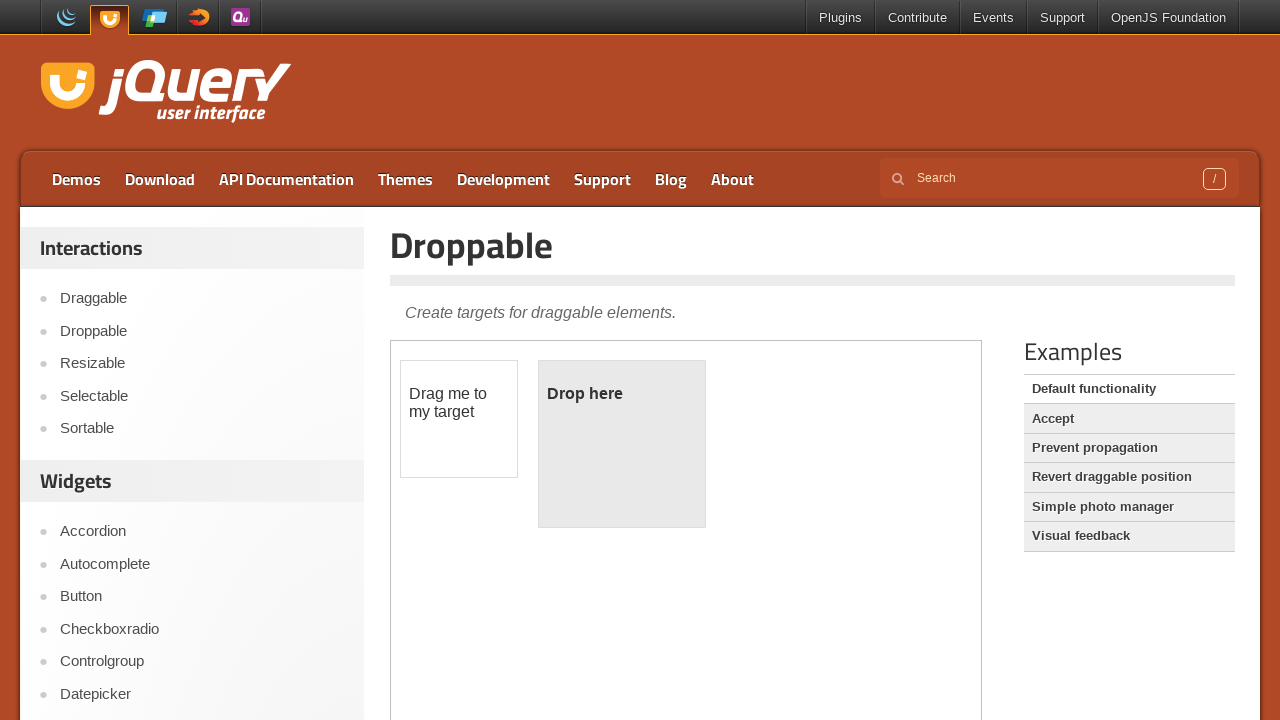

Located draggable element with id 'draggable'
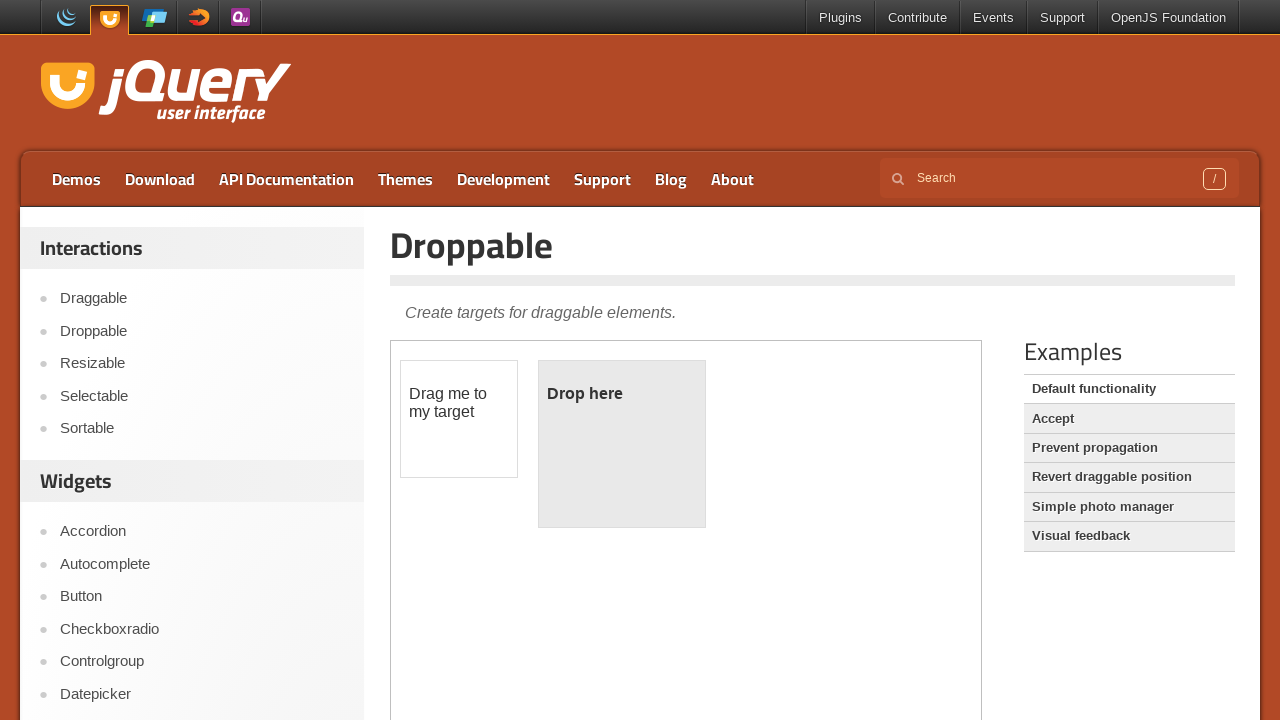

Located droppable element with id 'droppable'
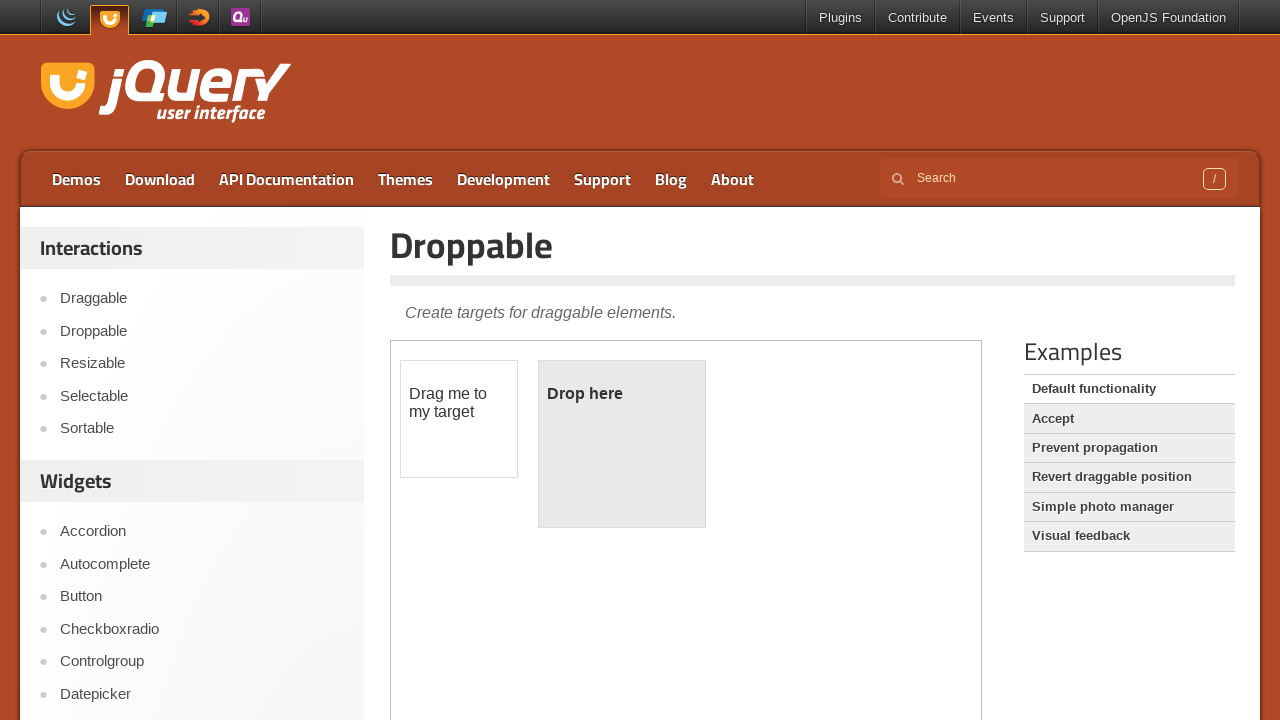

Dragged element from source to target droppable area at (622, 444)
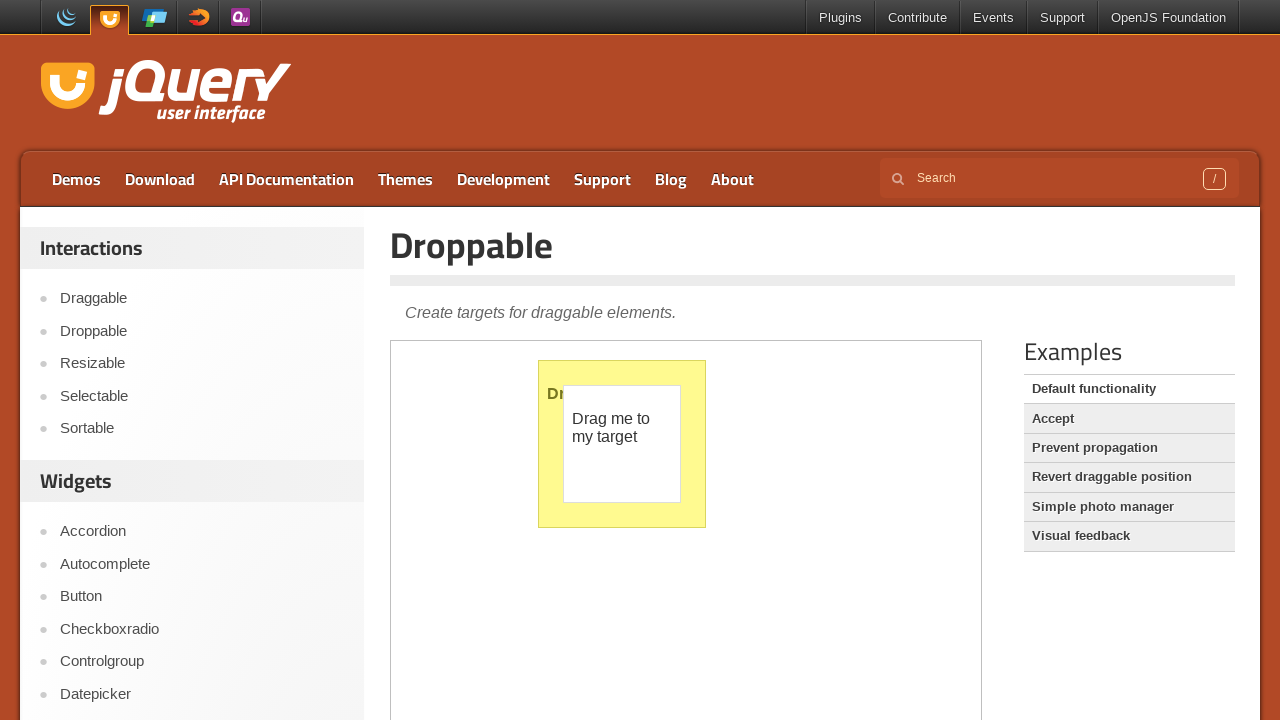

Waited 5 seconds after drag and drop action
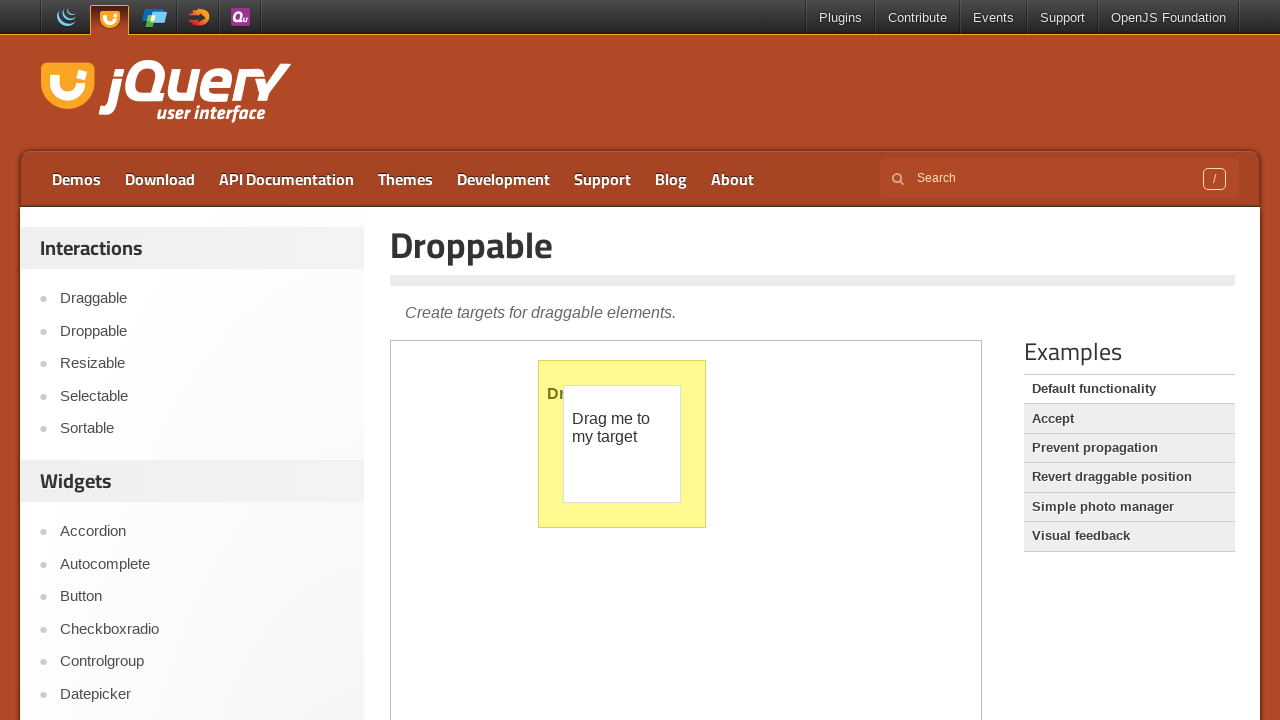

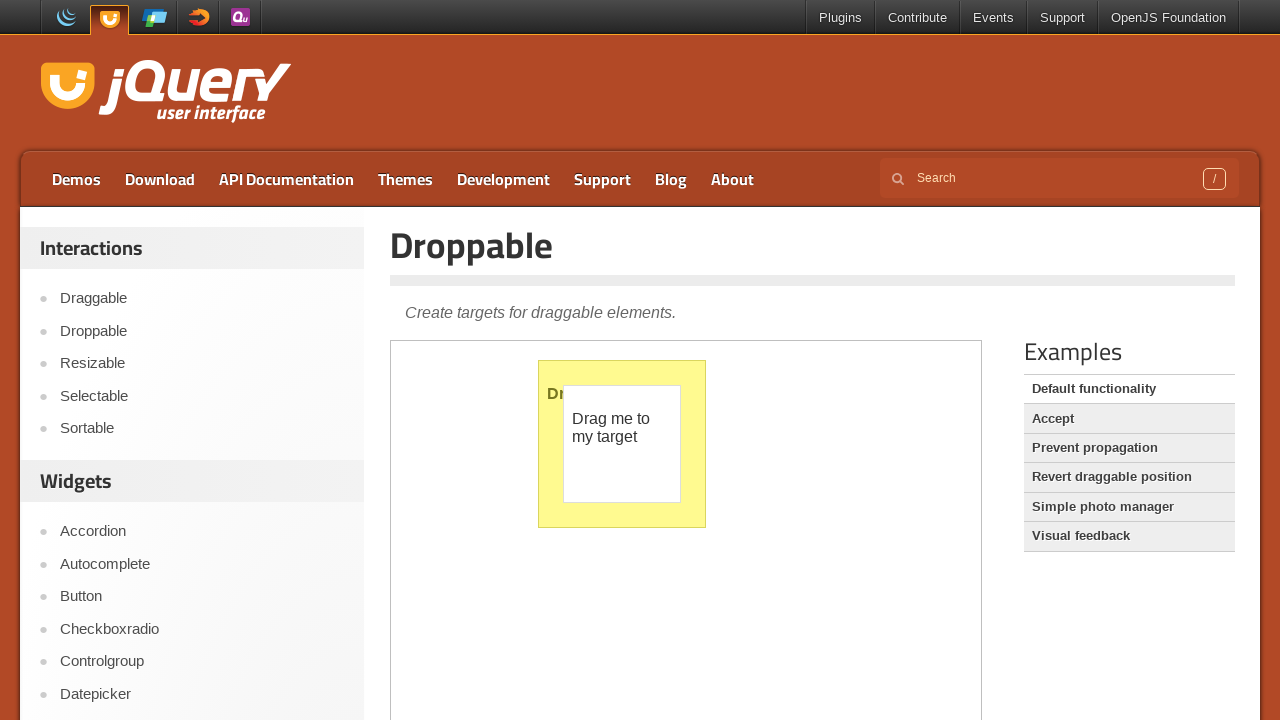